Navigates to a checkbox demo page and checks specific checkboxes (WhatsApp and Flipper) based on their label text

Starting URL: https://demoapps.qspiders.com/ui/checkbox?sublist=0

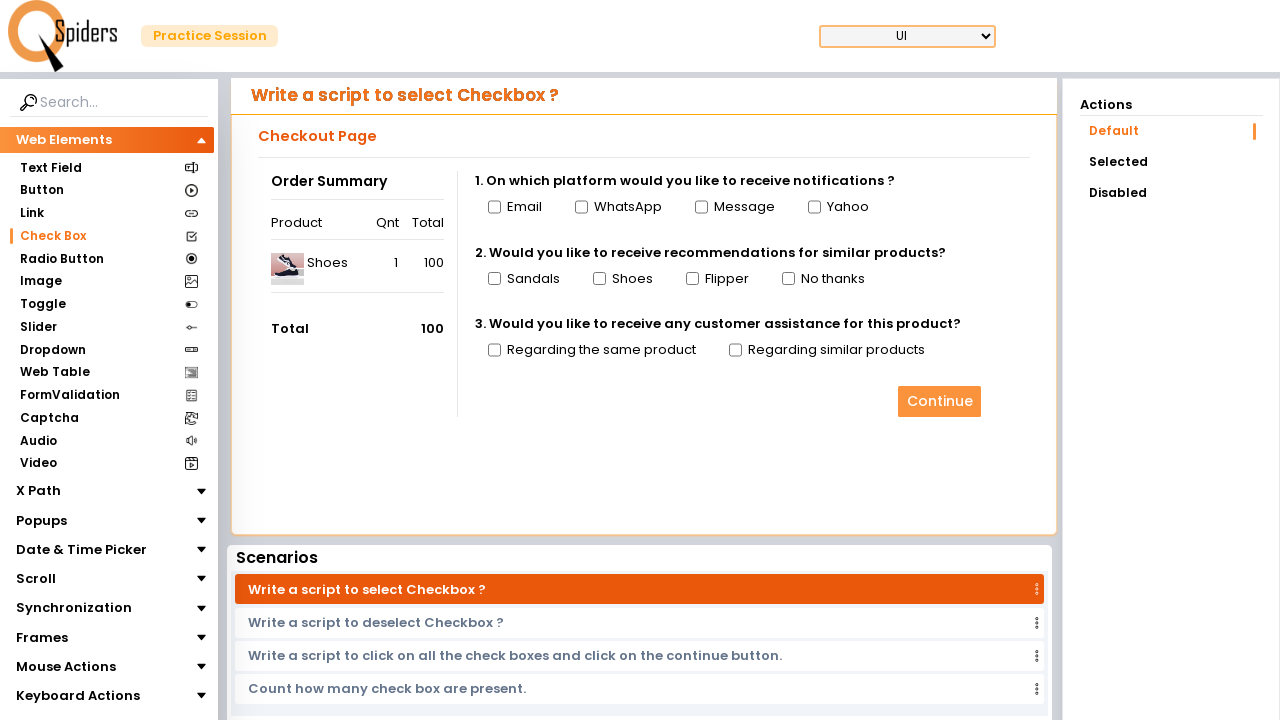

Waited for page to load (3 seconds)
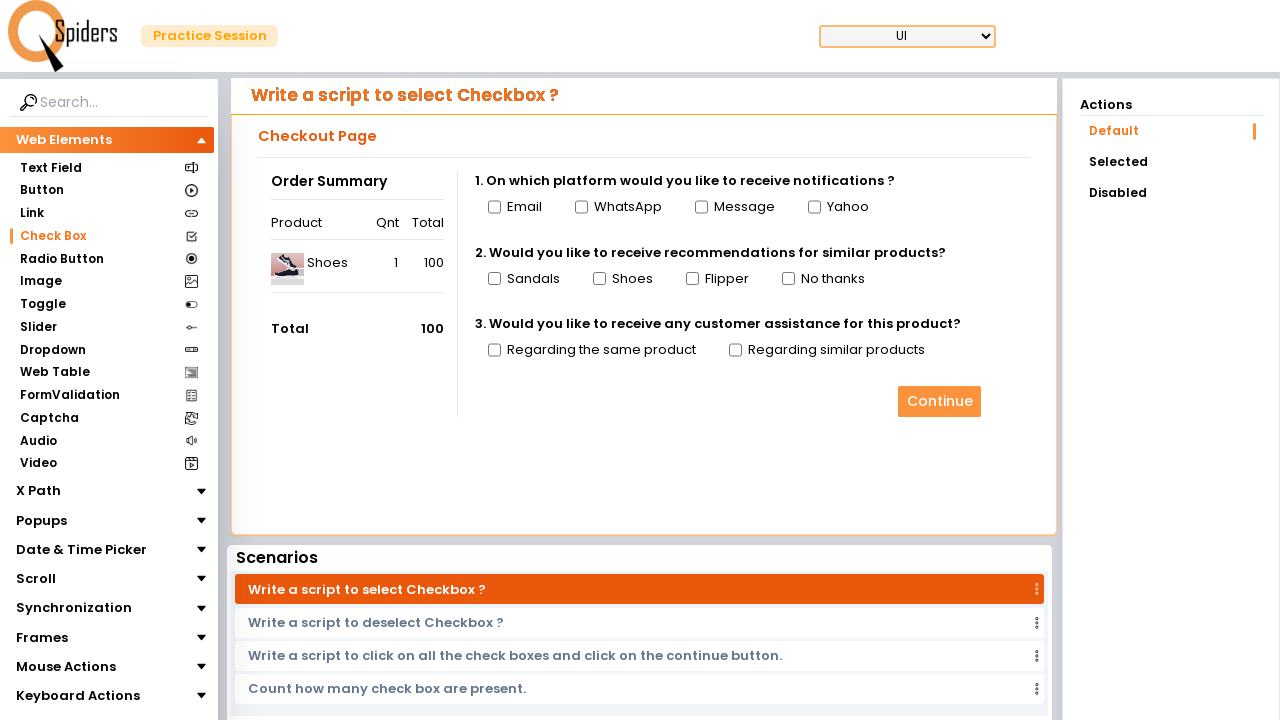

Retrieved all checkbox input elements
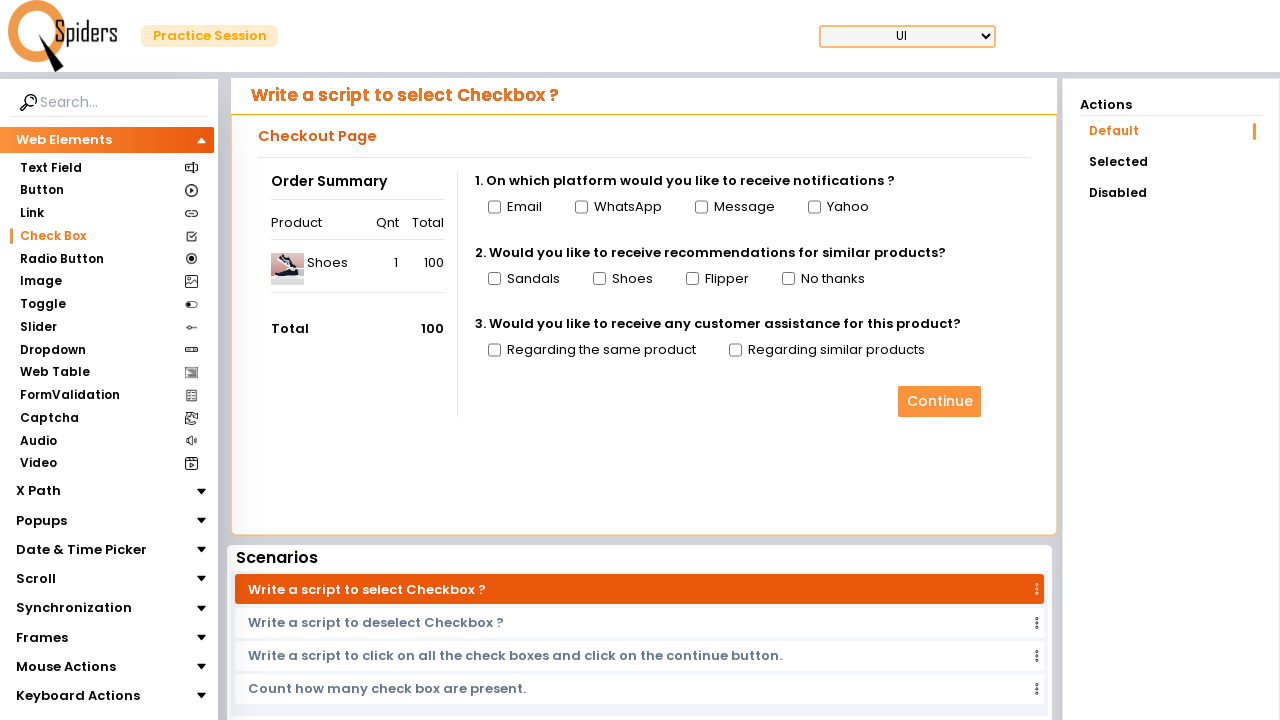

Located adjacent span element for checkbox label
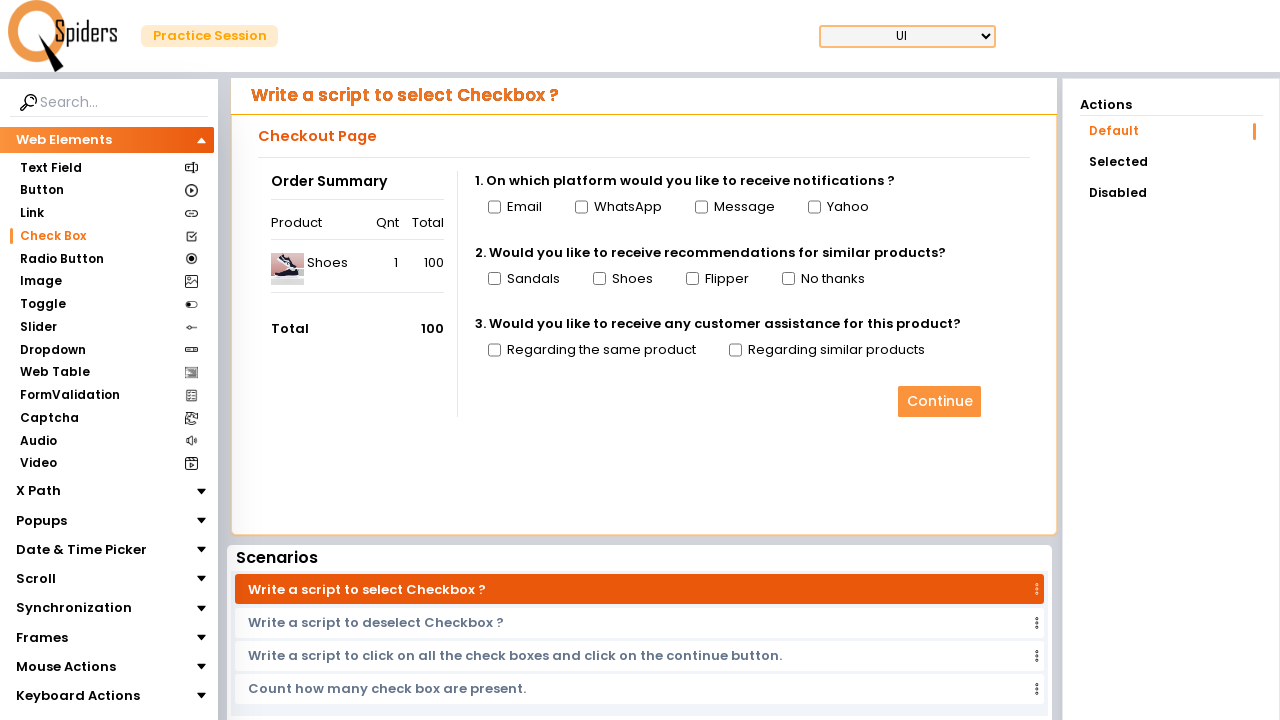

Retrieved checkbox label text: 'Email'
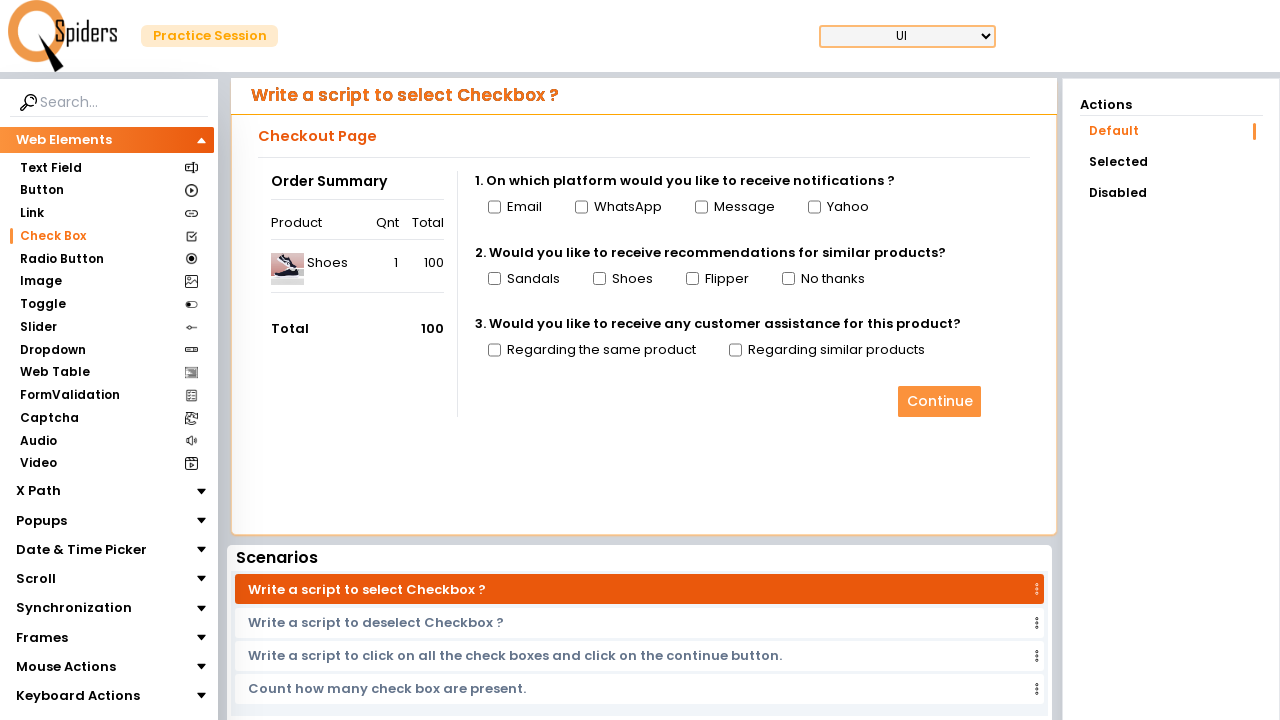

Located adjacent span element for checkbox label
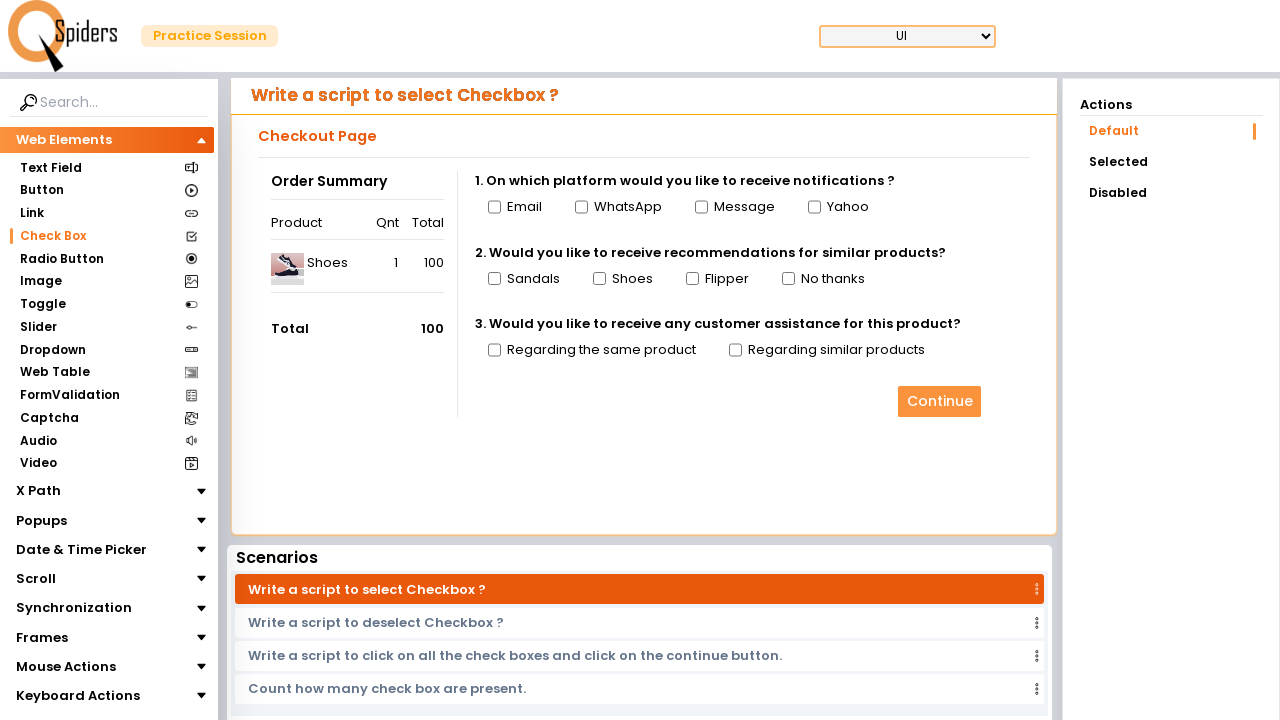

Retrieved checkbox label text: 'WhatsApp'
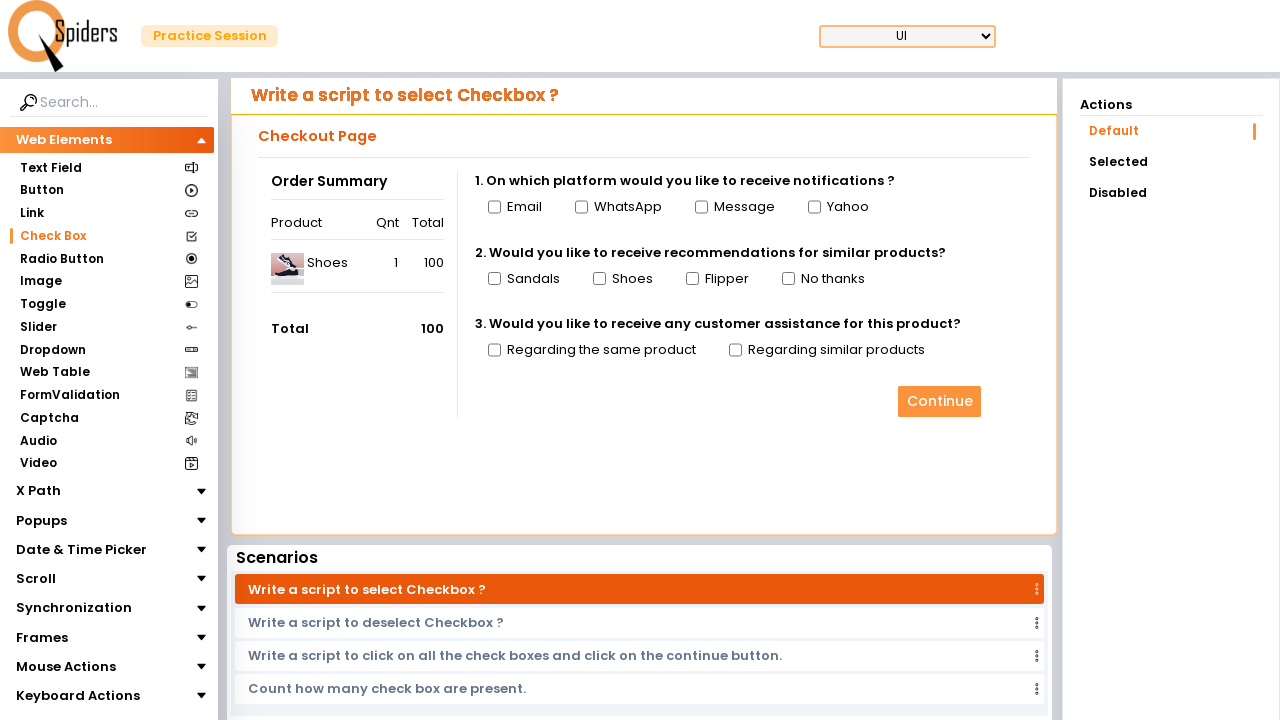

Checked checkbox for 'WhatsApp'
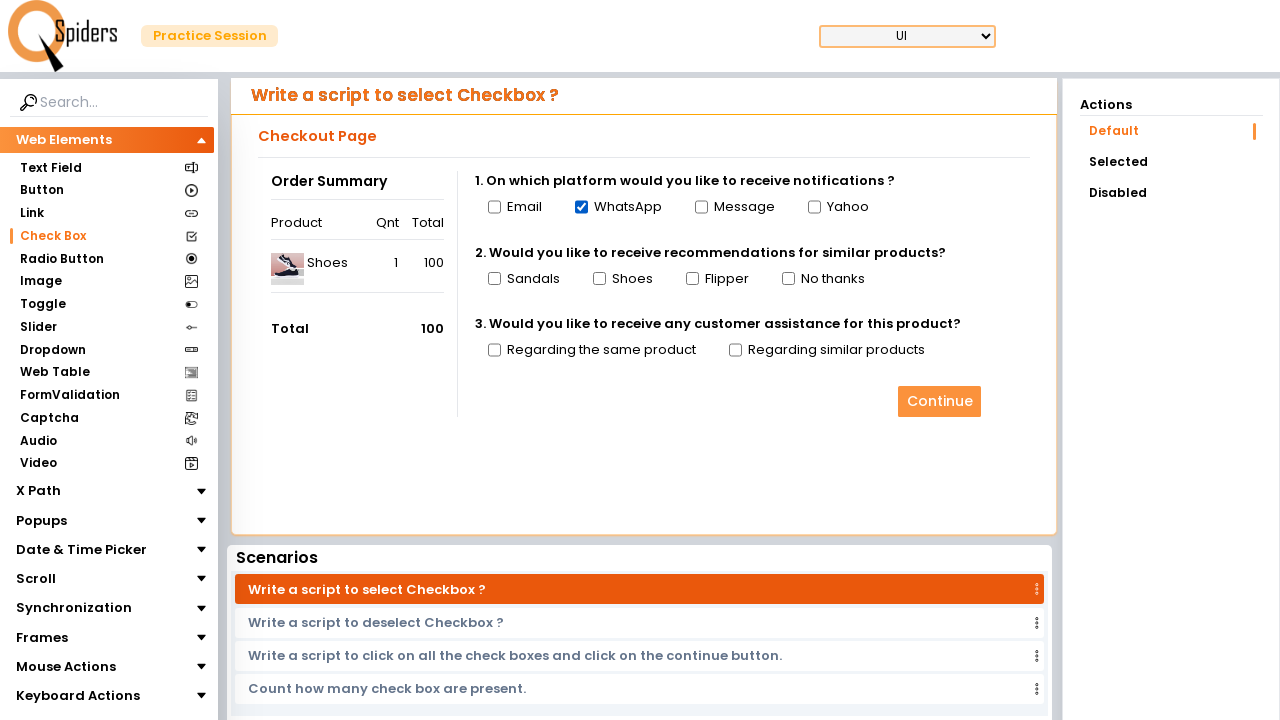

Waited for checkbox 'WhatsApp' to register (3 seconds)
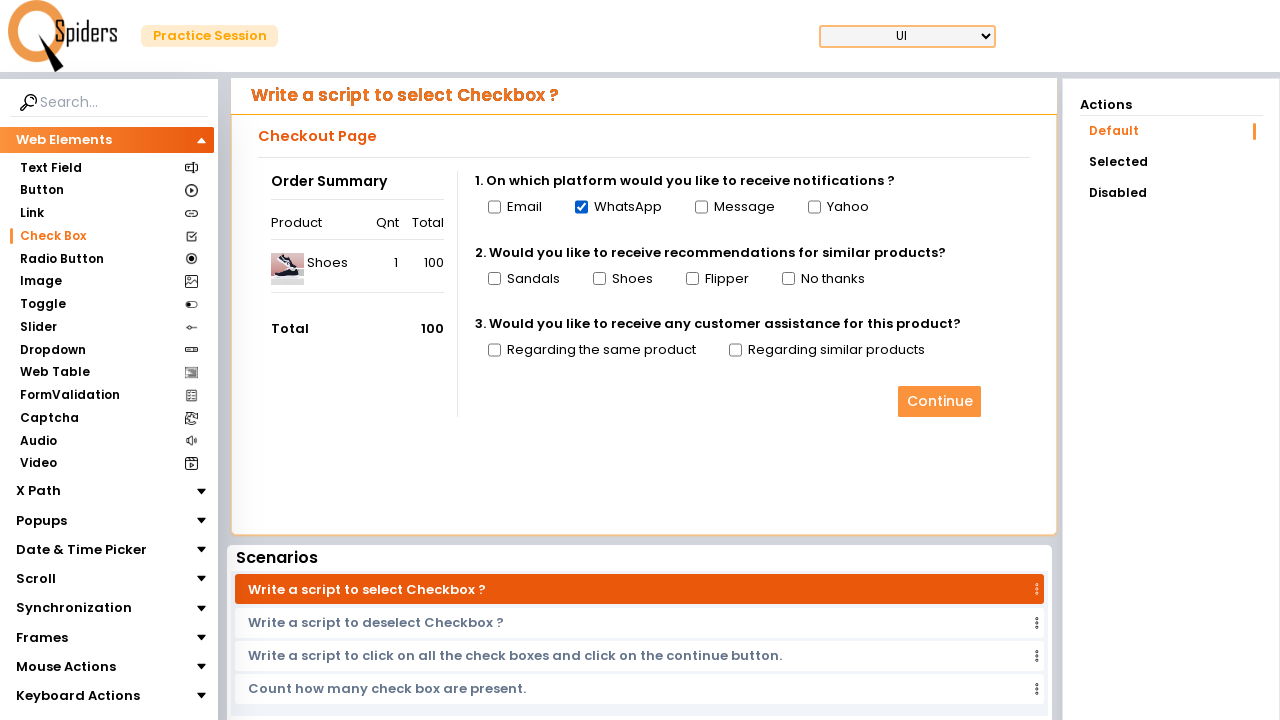

Located adjacent span element for checkbox label
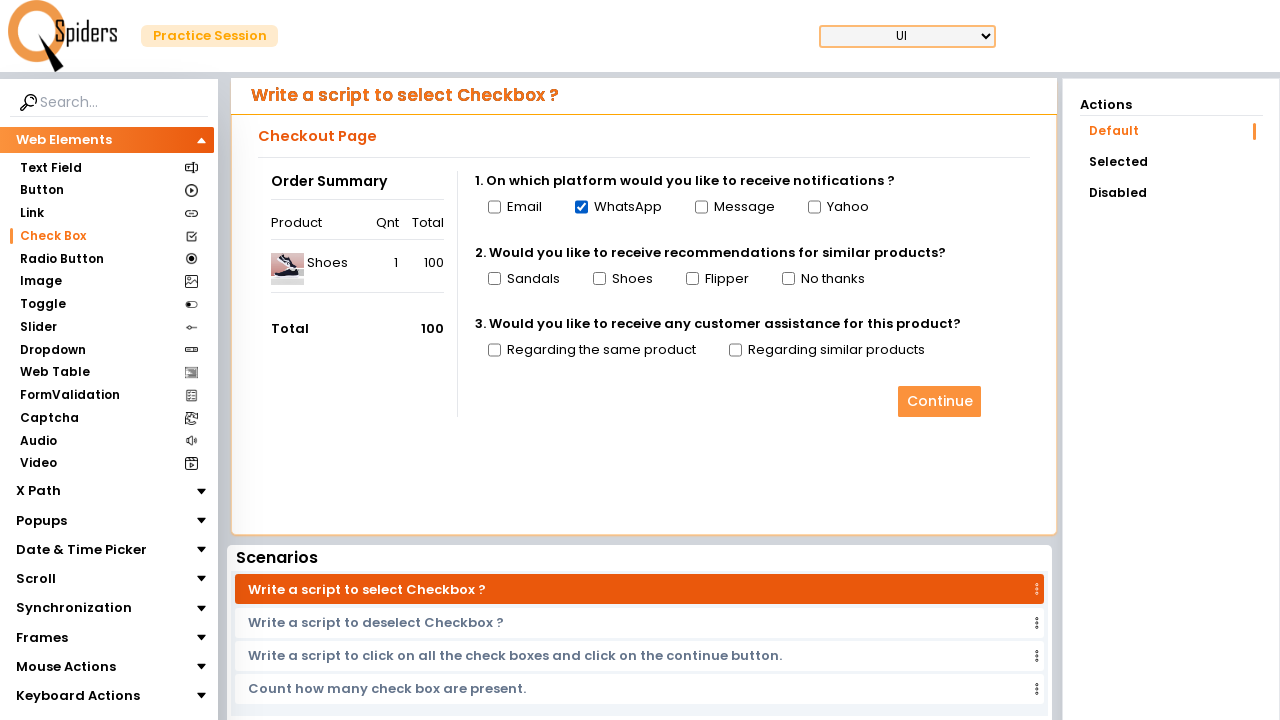

Retrieved checkbox label text: 'Message'
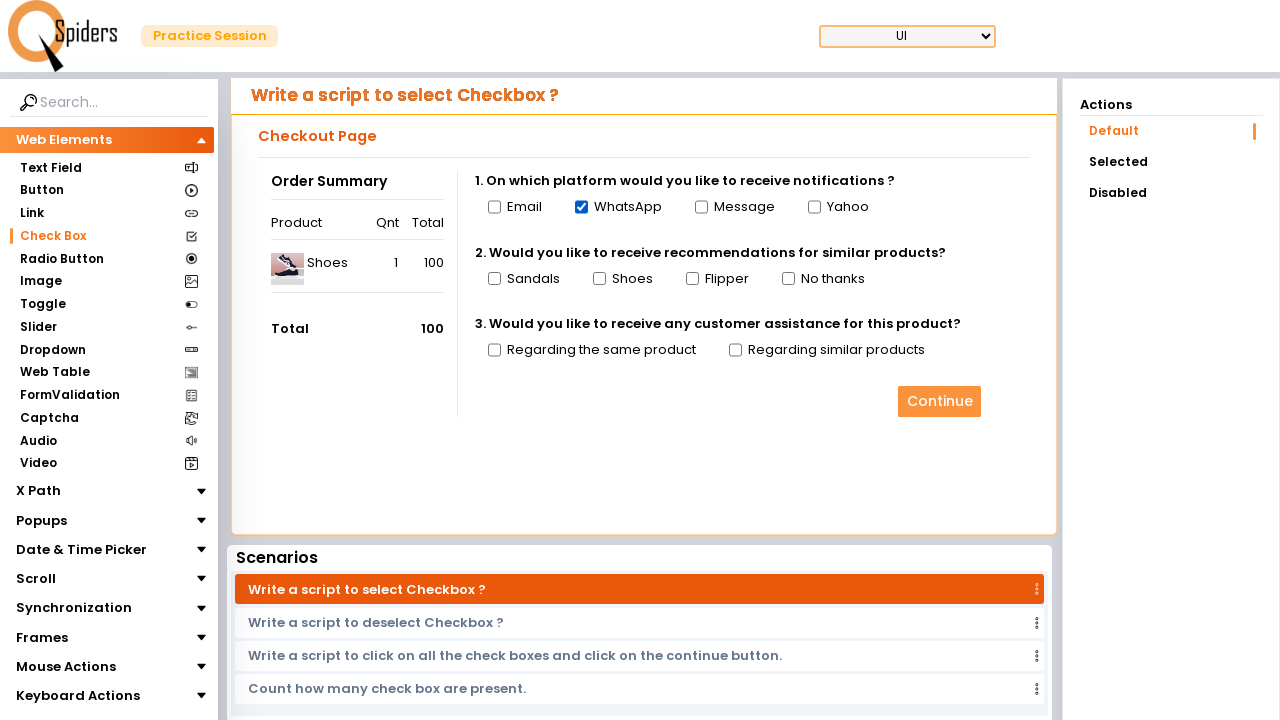

Located adjacent span element for checkbox label
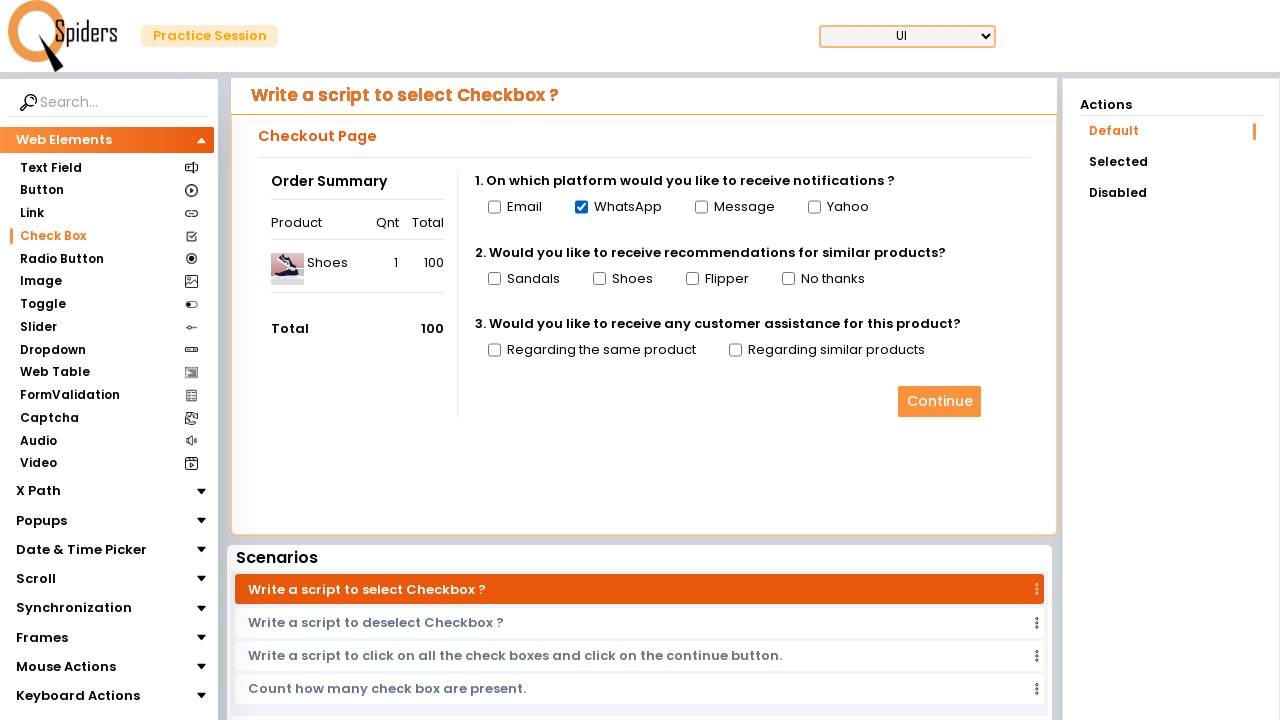

Retrieved checkbox label text: 'Yahoo'
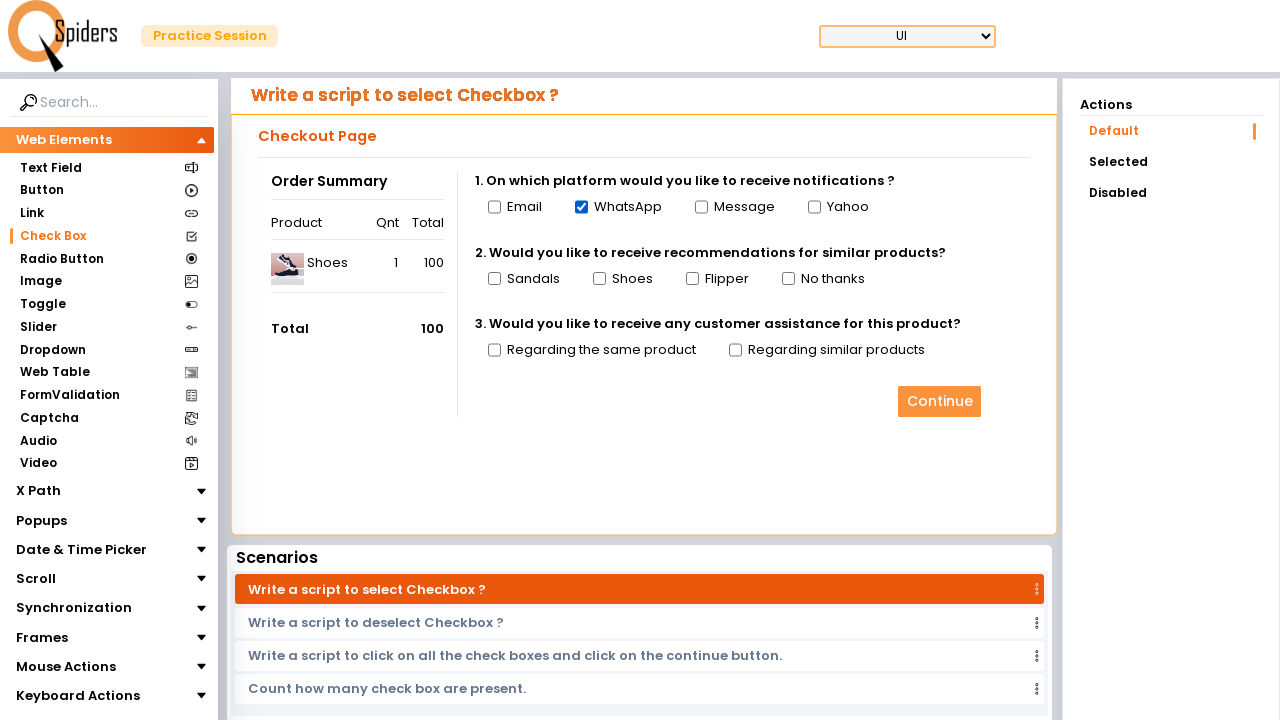

Located adjacent span element for checkbox label
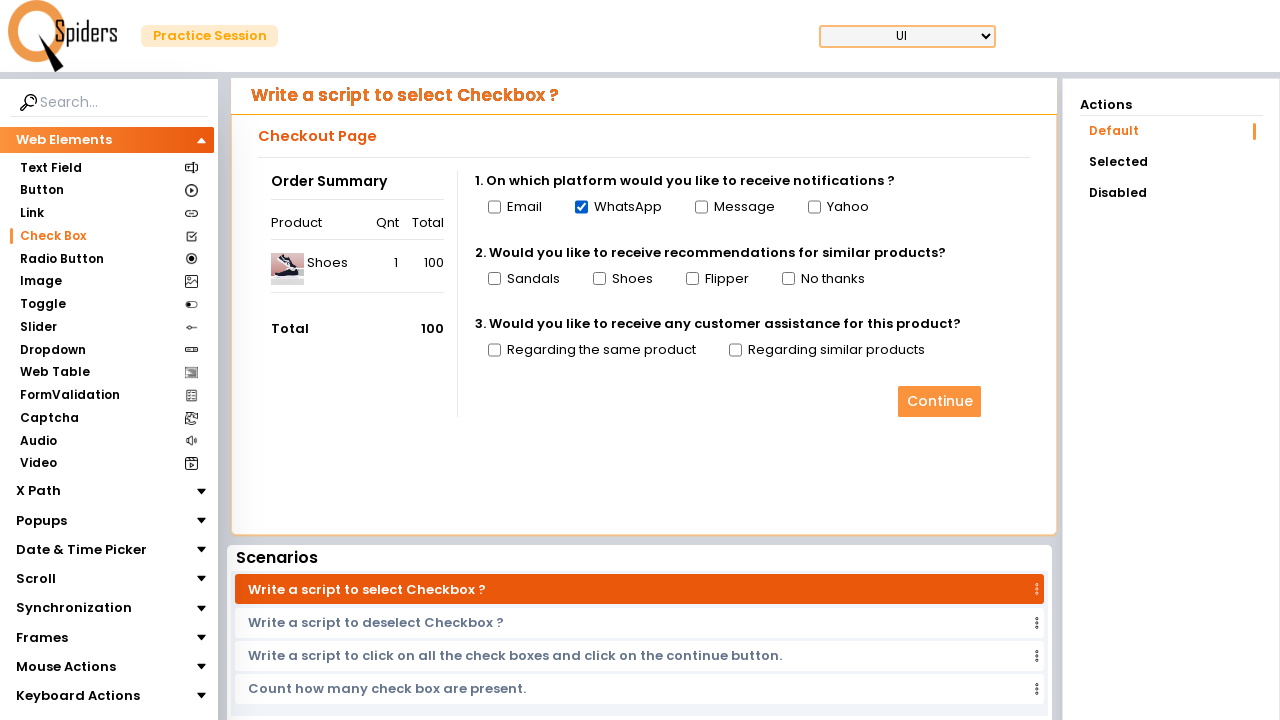

Retrieved checkbox label text: 'Sandals'
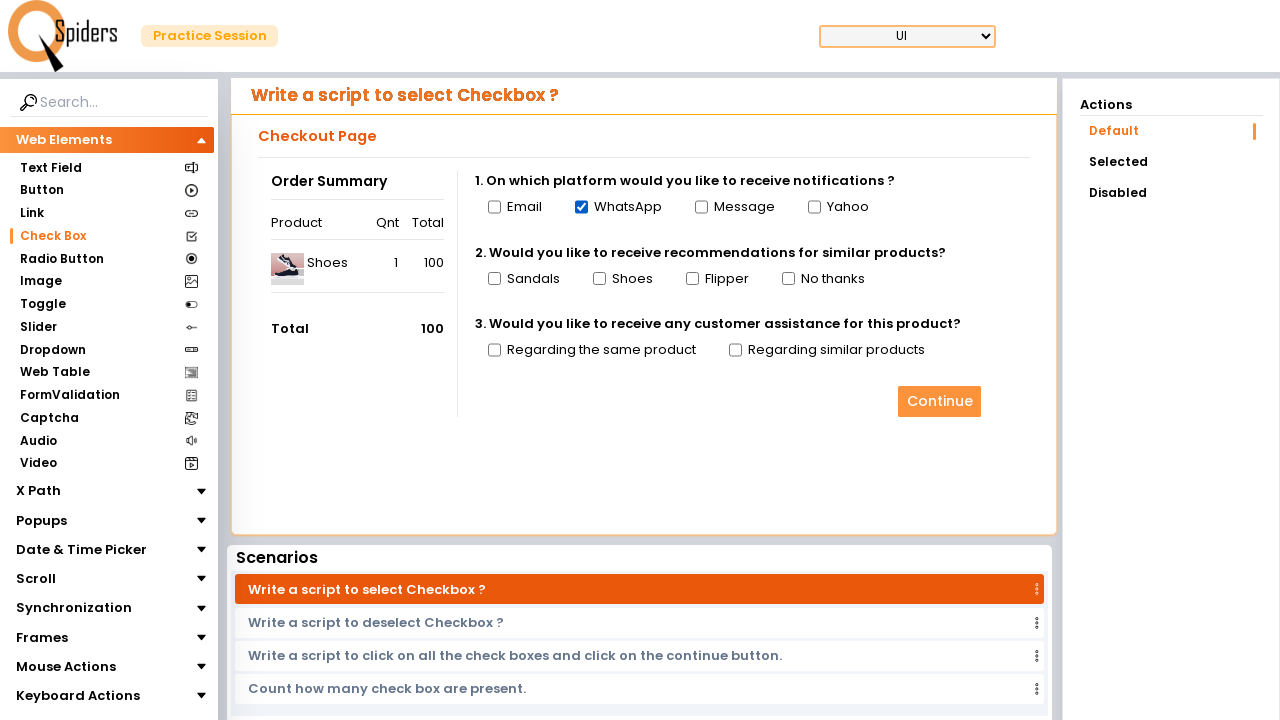

Located adjacent span element for checkbox label
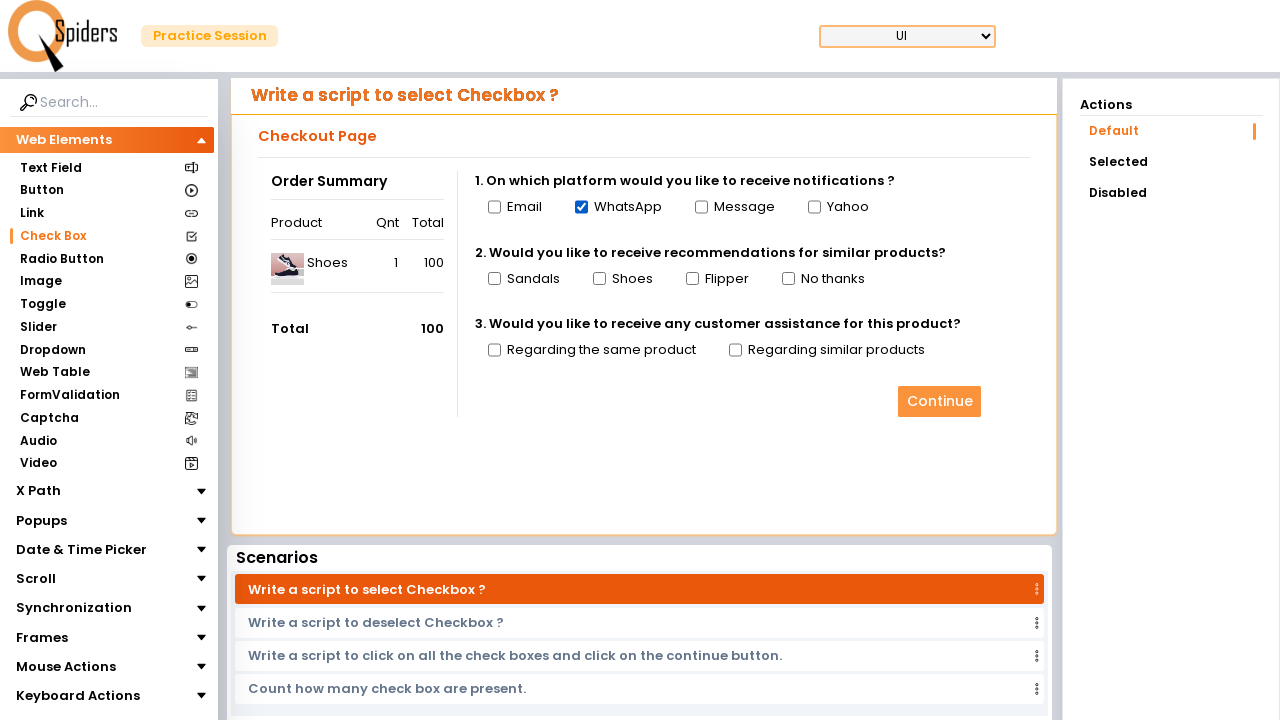

Retrieved checkbox label text: 'Shoes'
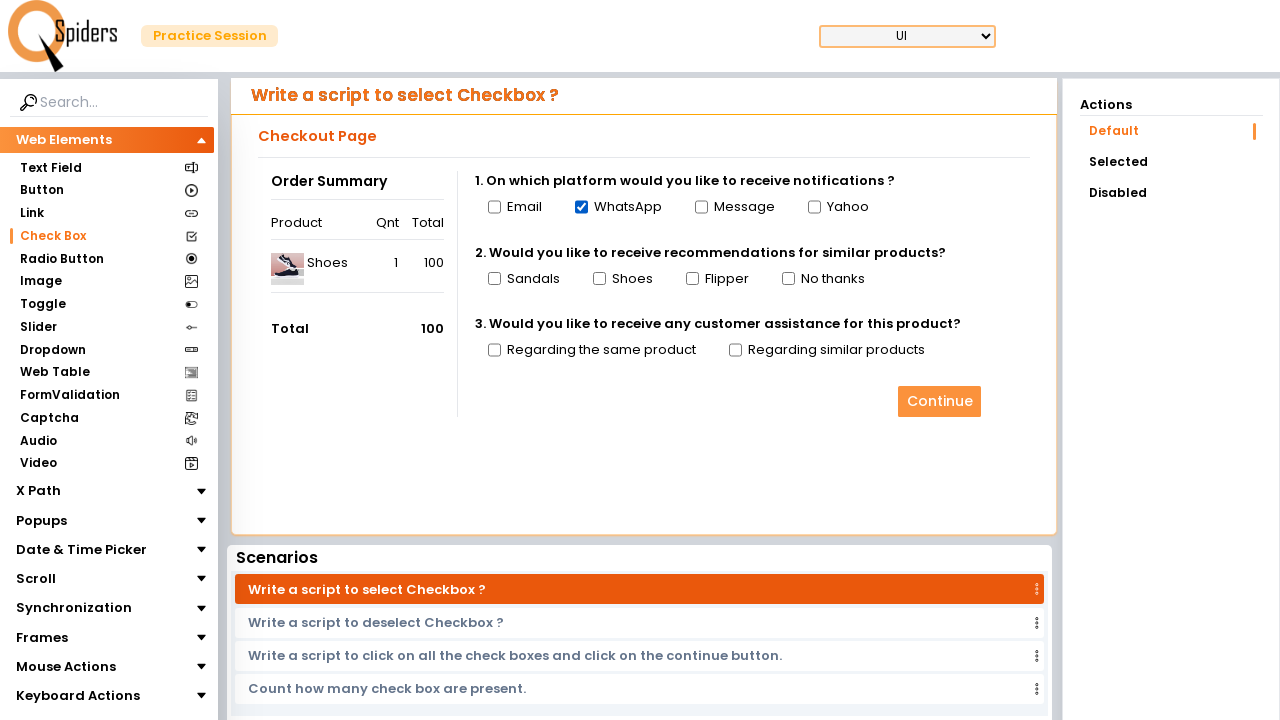

Located adjacent span element for checkbox label
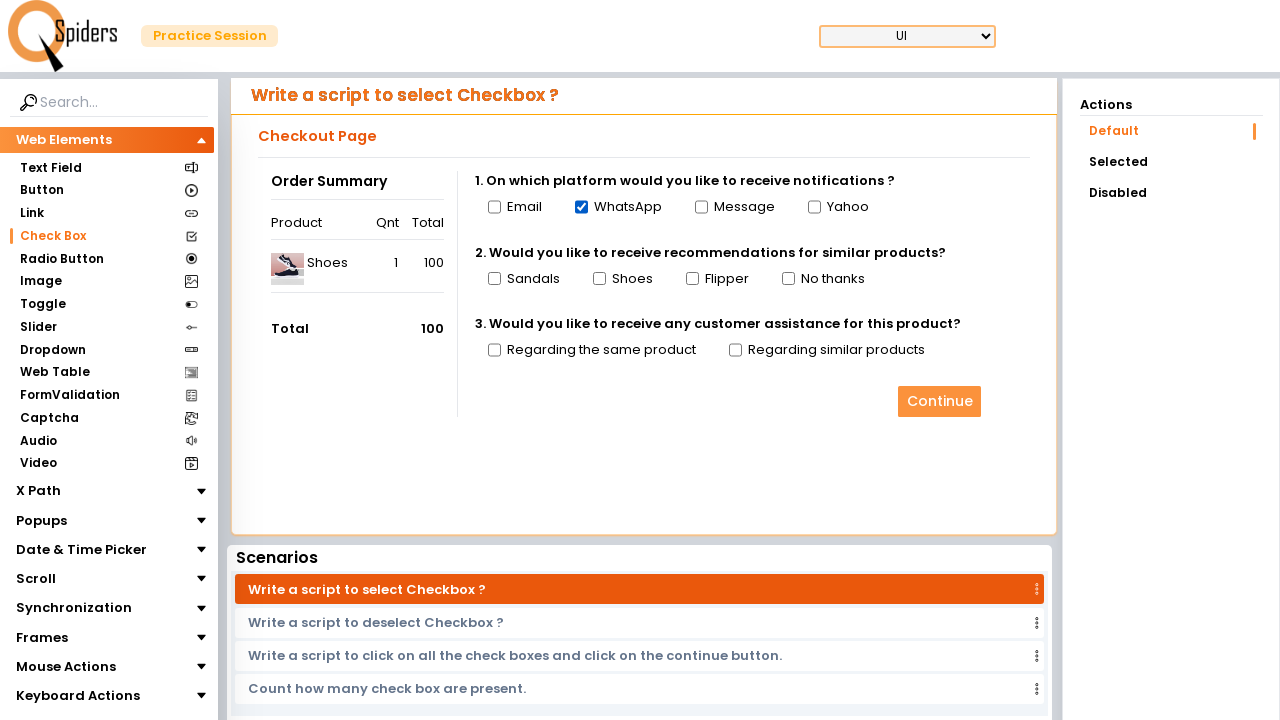

Retrieved checkbox label text: 'Flipper'
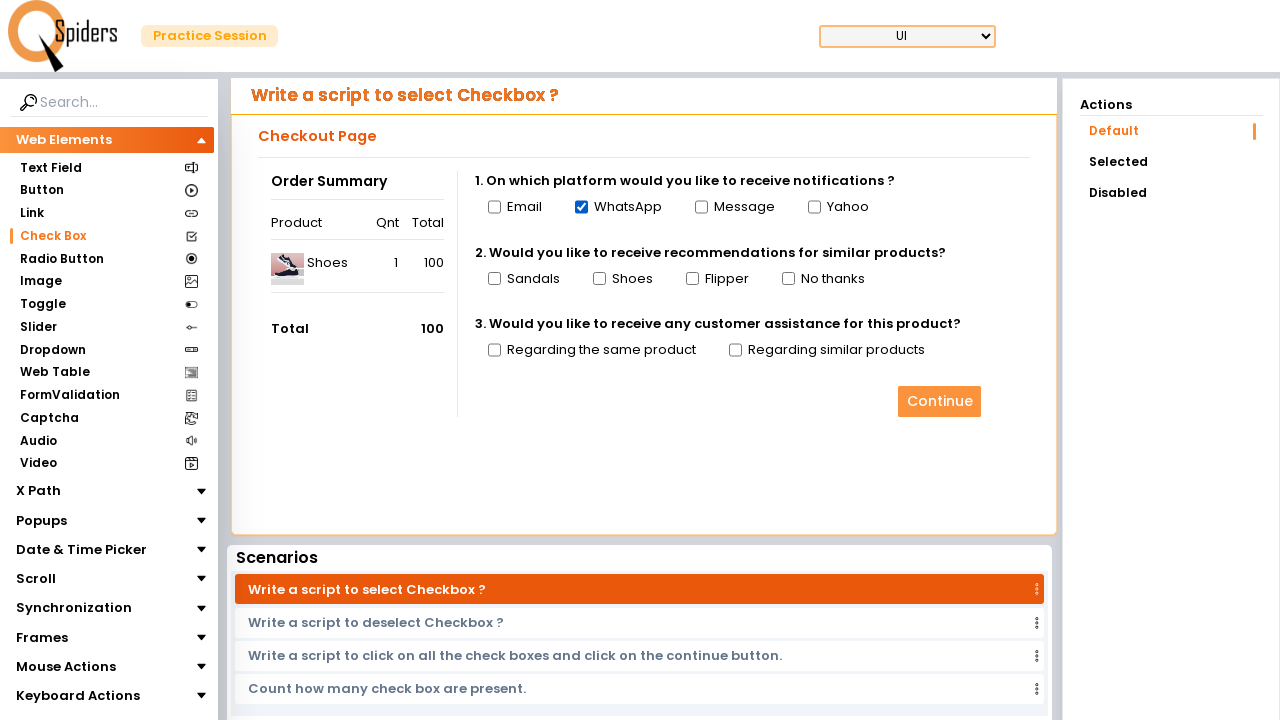

Checked checkbox for 'Flipper'
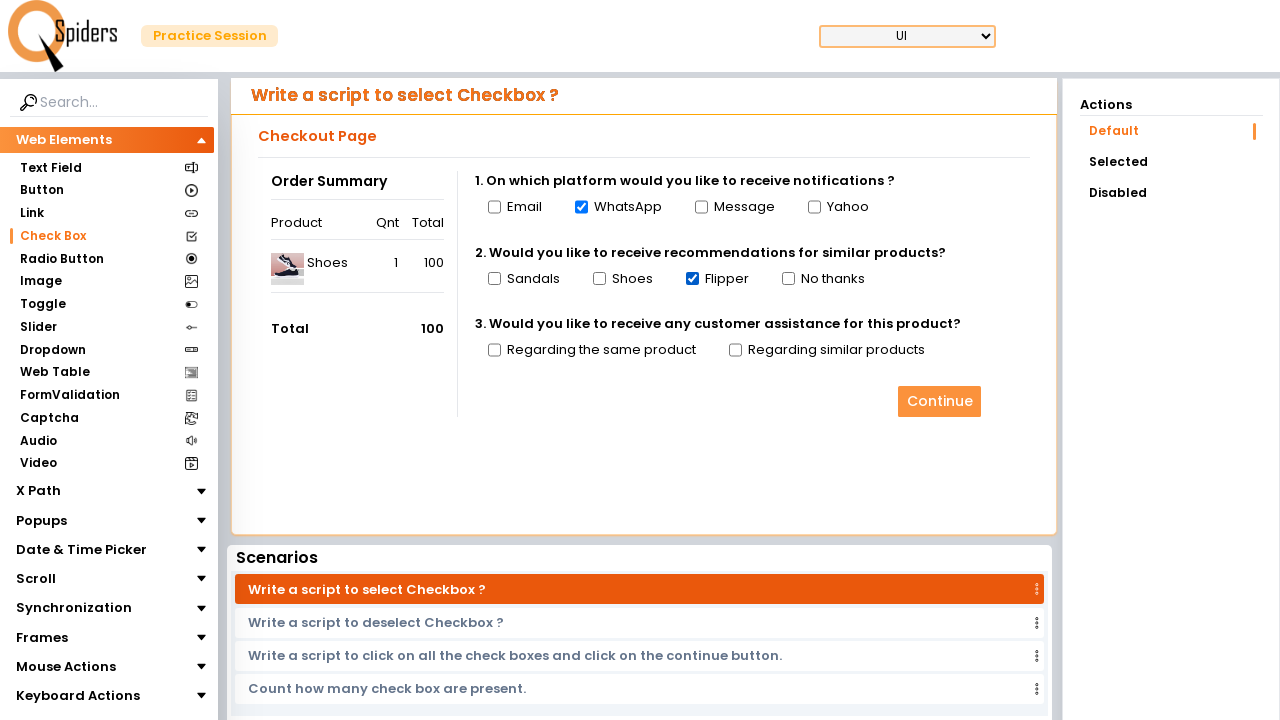

Waited for checkbox 'Flipper' to register (3 seconds)
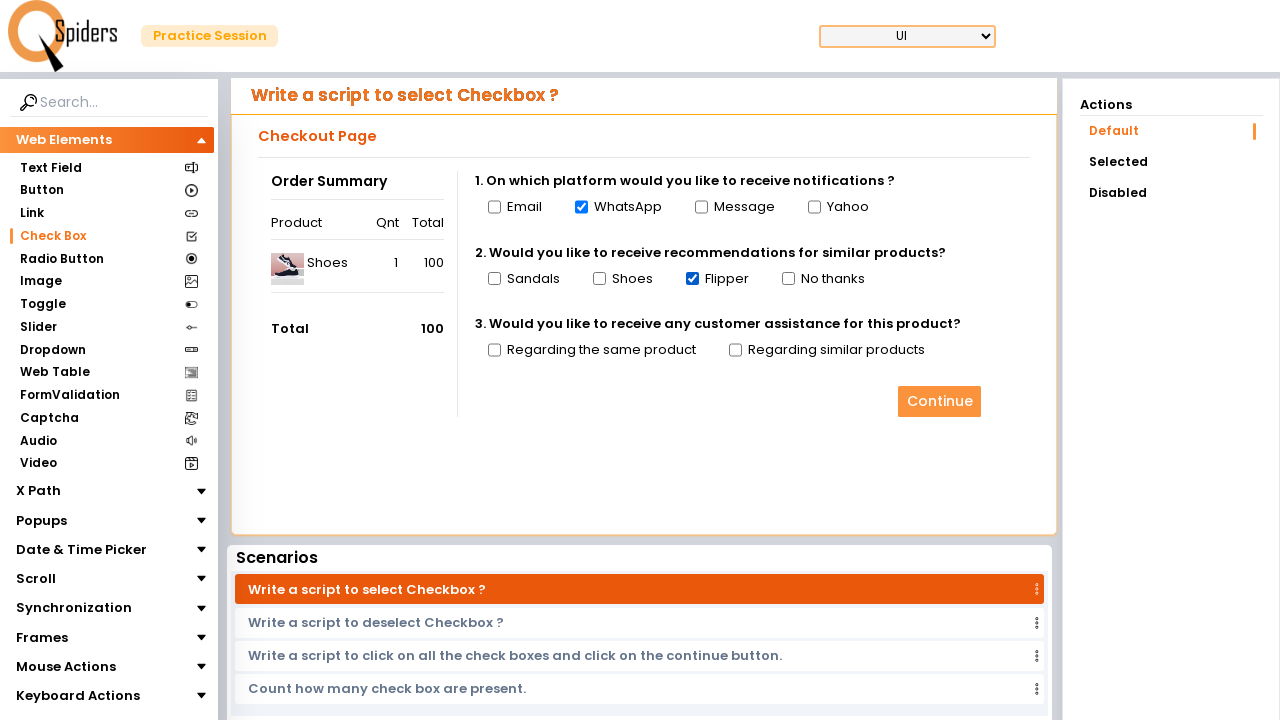

Located adjacent span element for checkbox label
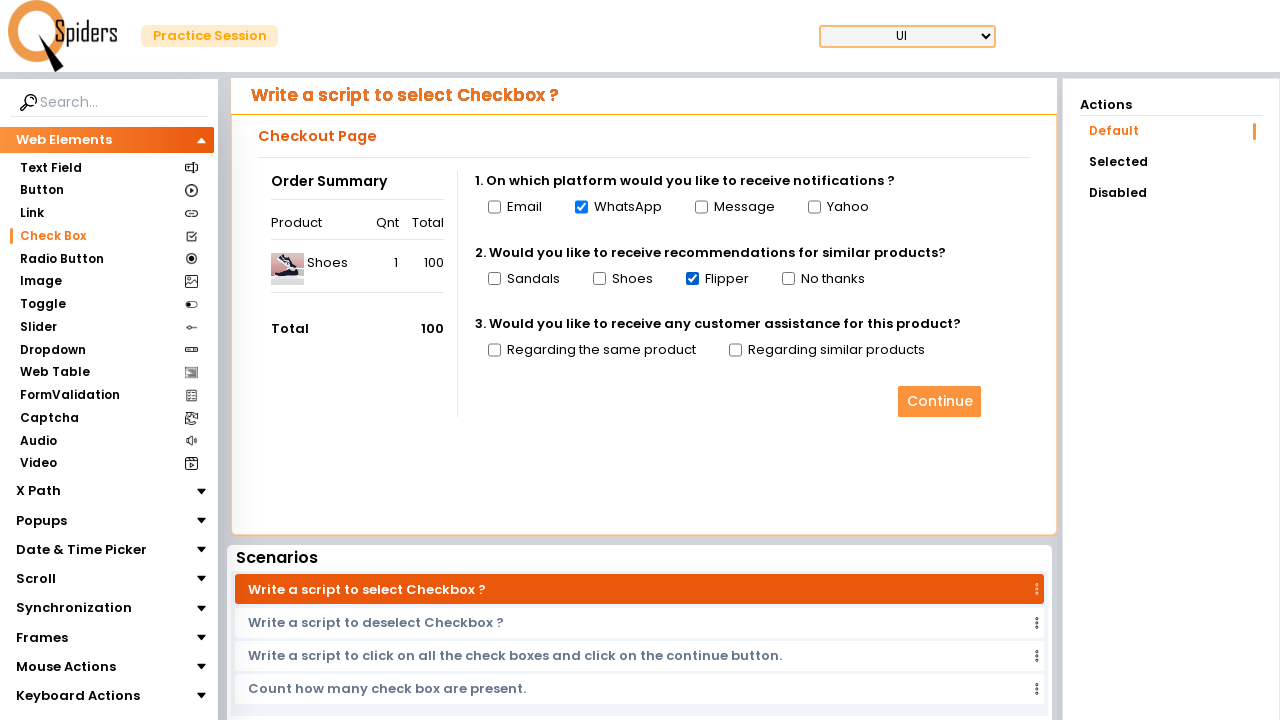

Retrieved checkbox label text: 'No thanks'
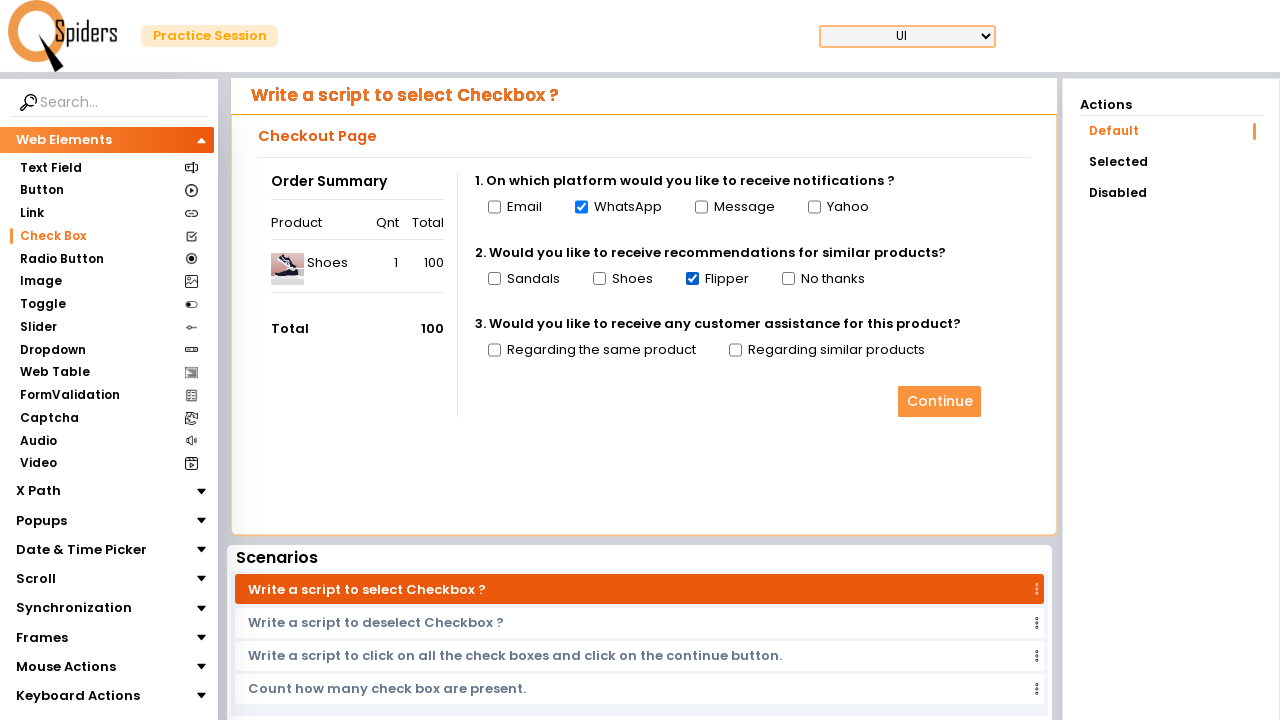

Located adjacent span element for checkbox label
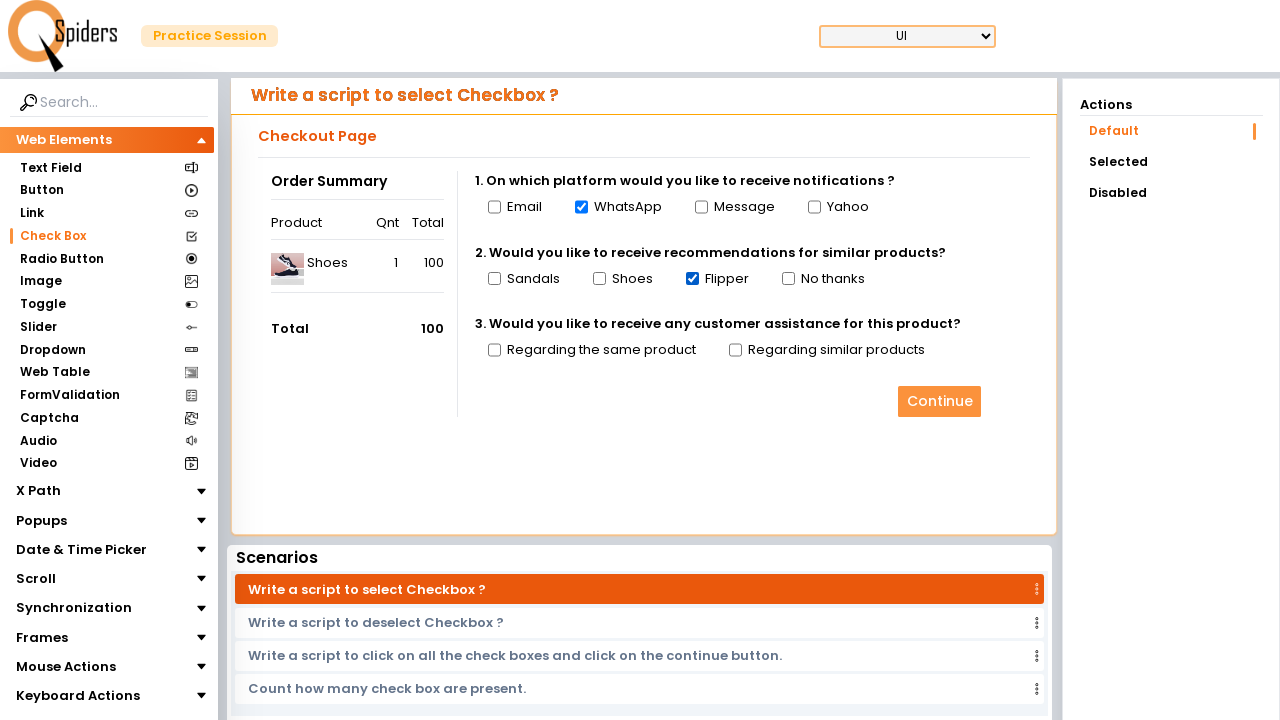

Retrieved checkbox label text: 'Regarding the same product'
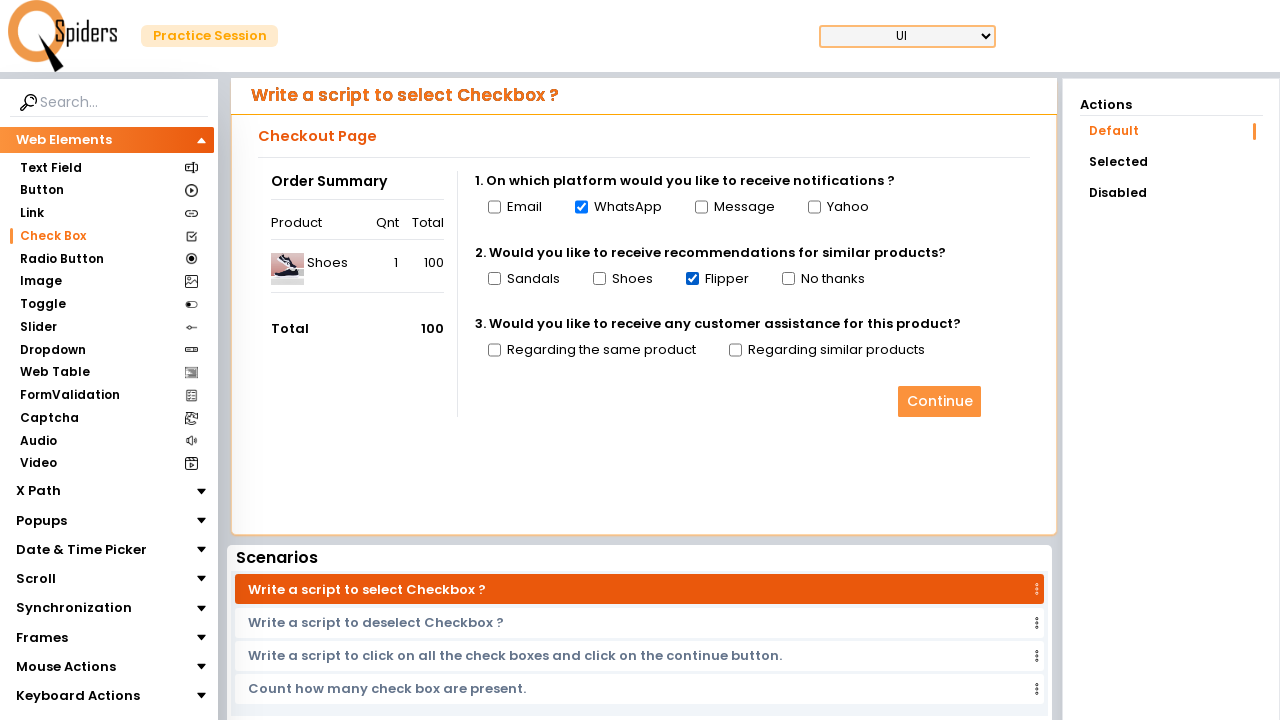

Located adjacent span element for checkbox label
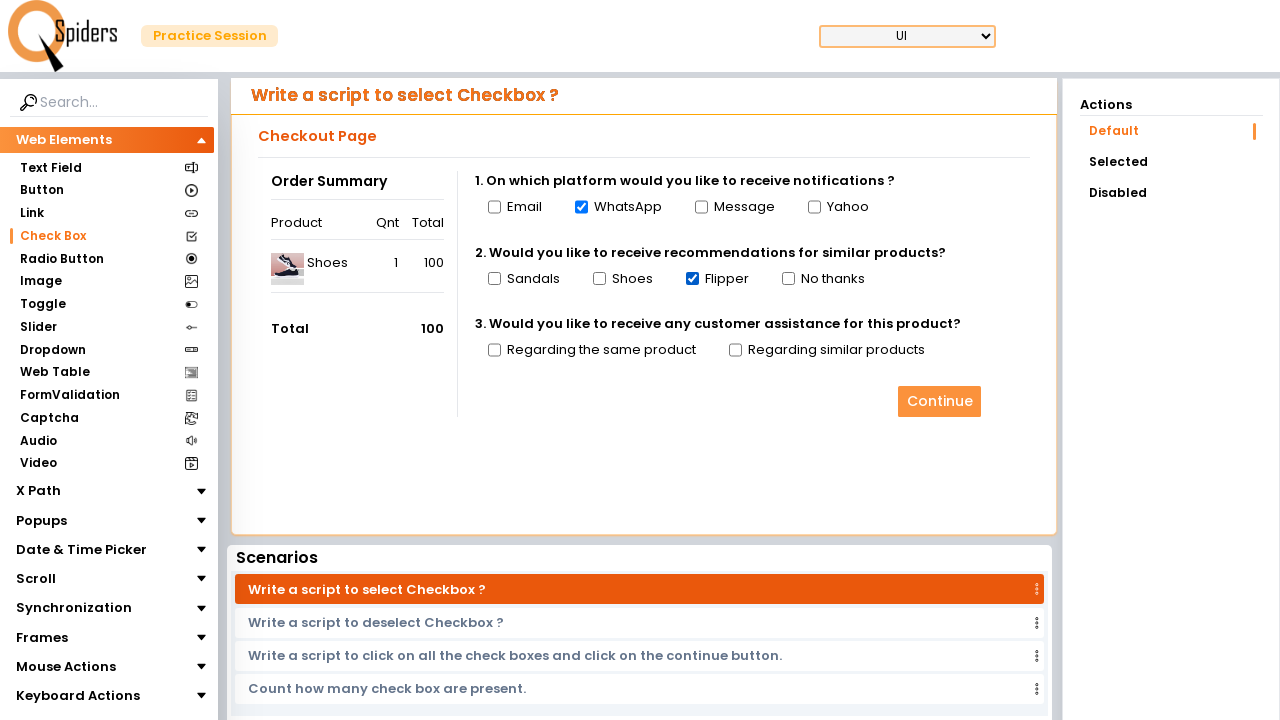

Retrieved checkbox label text: 'Regarding similar products'
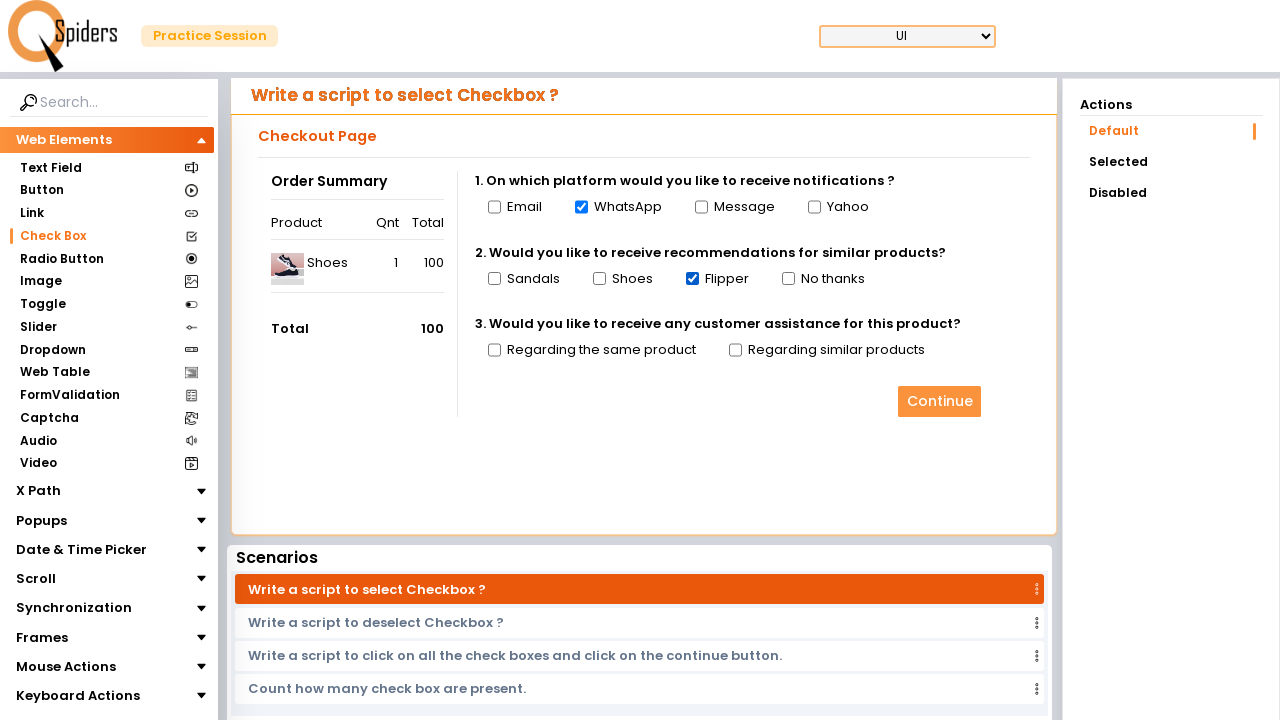

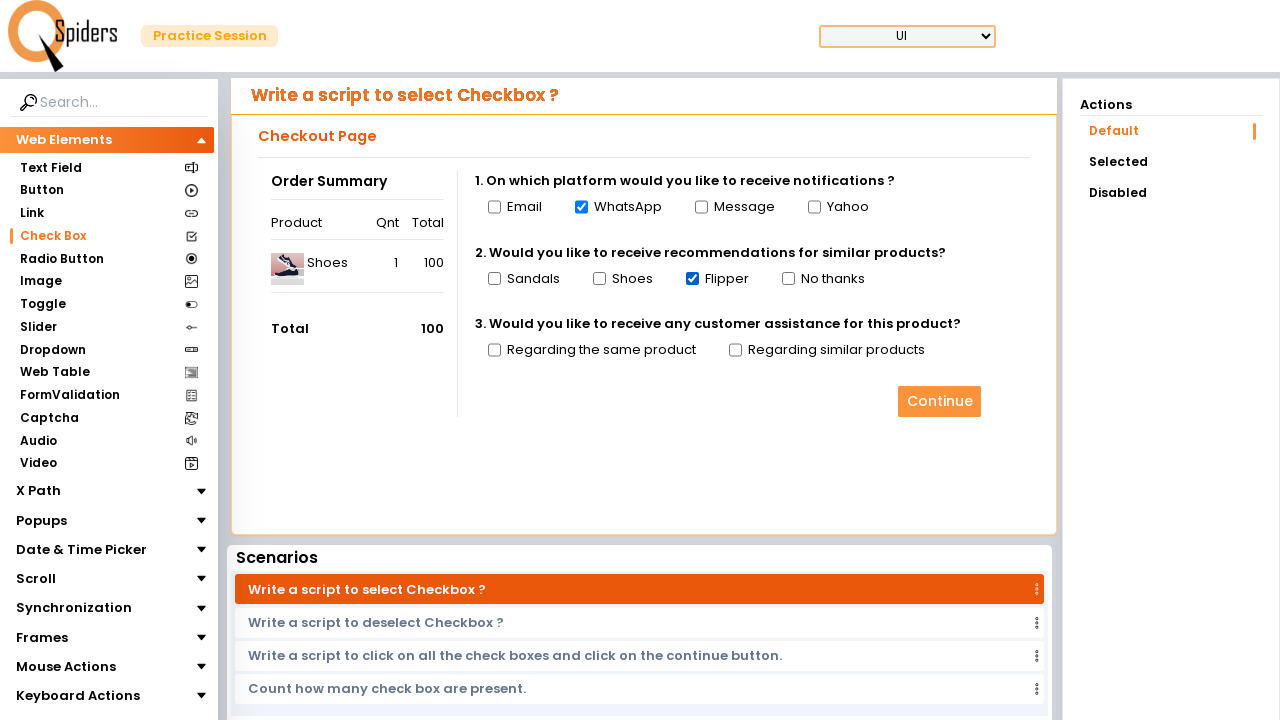